Tests clicking a radio button (gender selection) on a practice form page to verify form interaction works correctly.

Starting URL: https://awesomeqa.com/practice.html

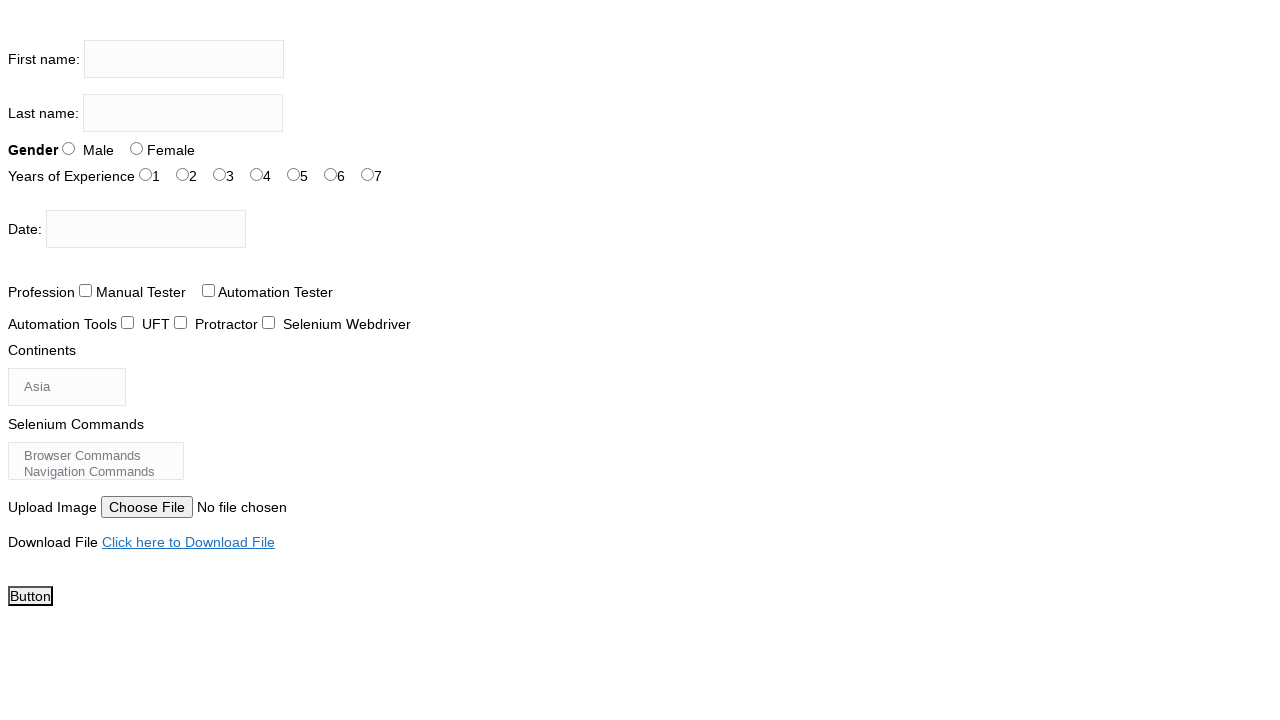

Clicked the Male gender radio button on the practice form at (68, 148) on #sex-0
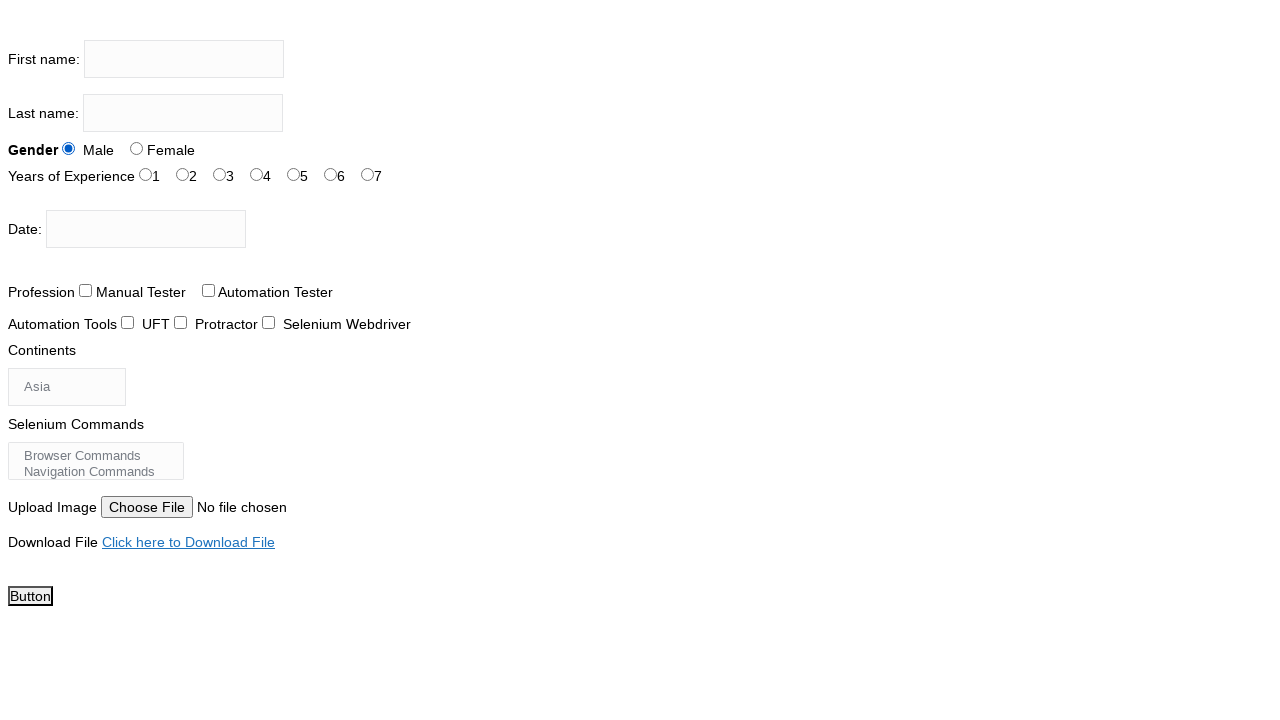

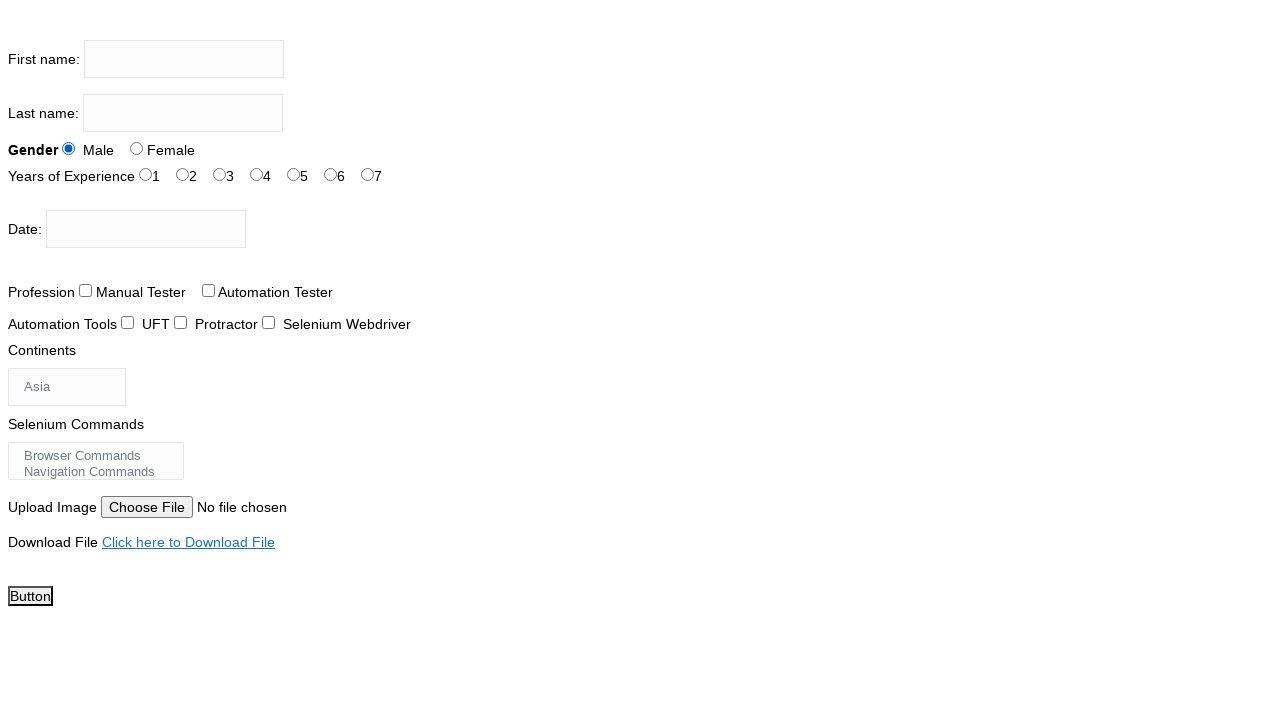